Tests the default states of radio buttons and button disabled attribute on a math quiz page, verifying that the people radio is selected by default, robots radio is not selected, and that the submit button becomes disabled after a timeout period.

Starting URL: http://suninjuly.github.io/math.html

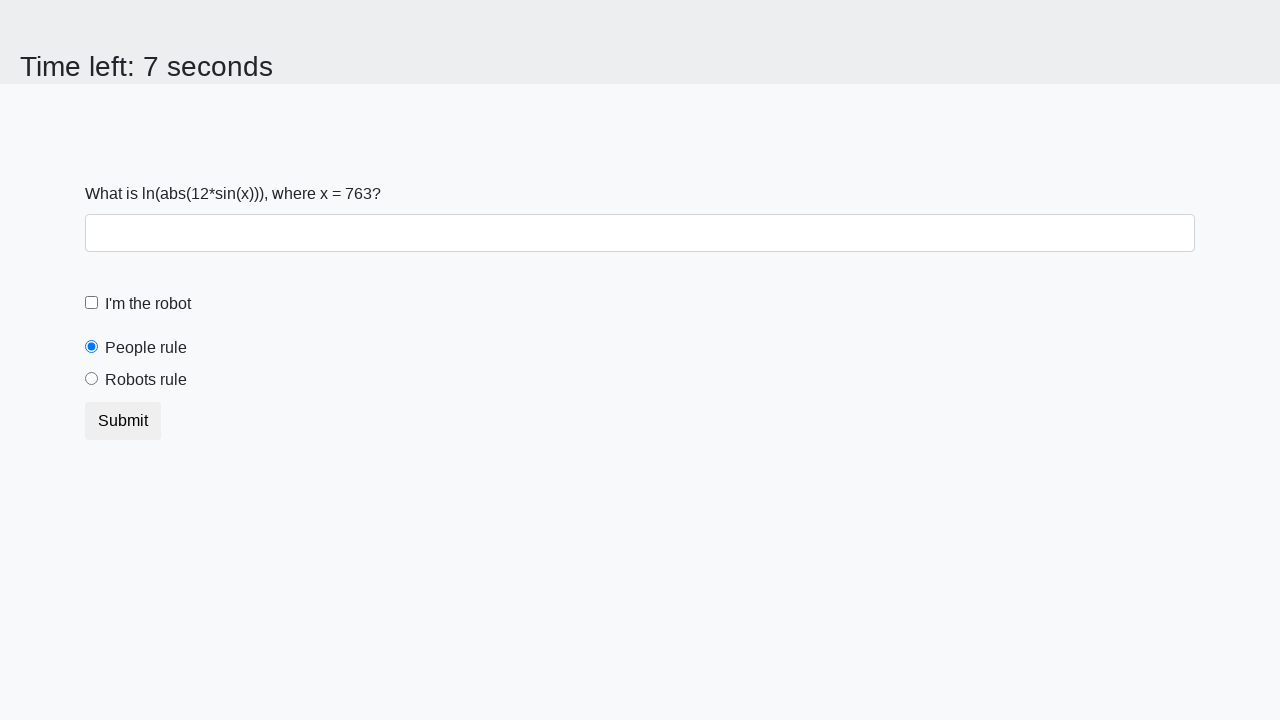

Retrieved 'people' radio button checked attribute
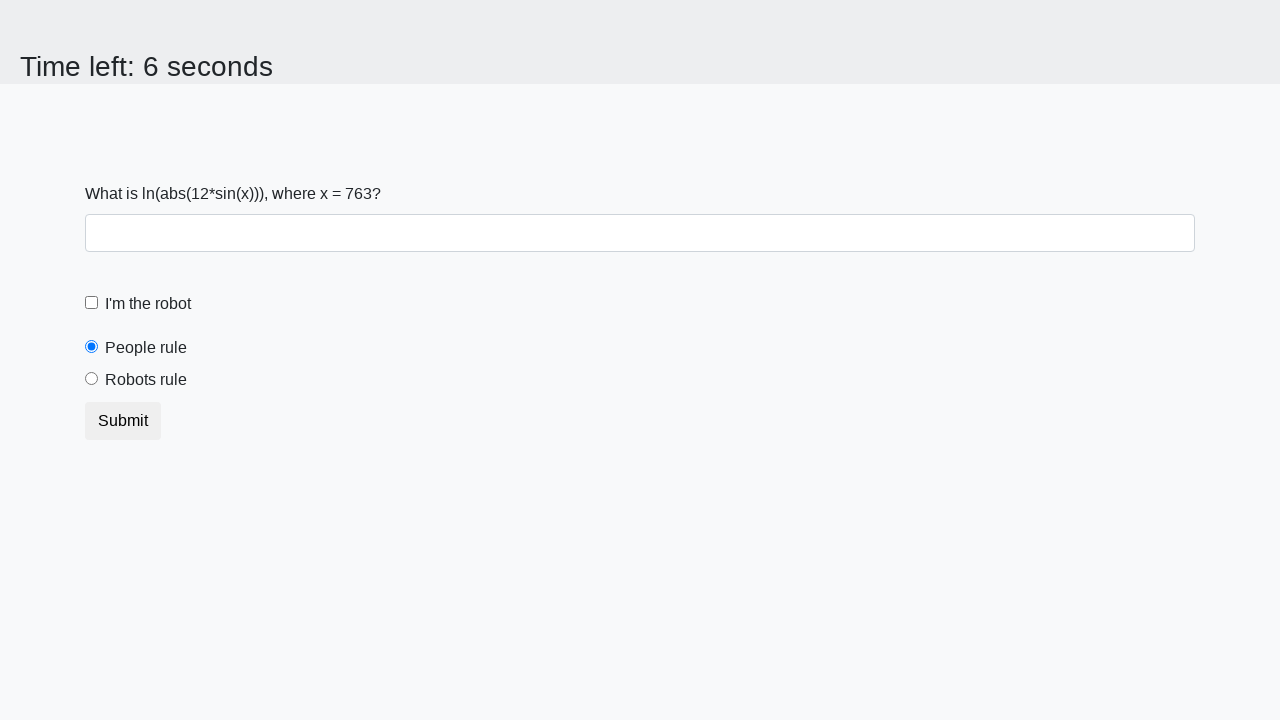

Verified 'people' radio button is selected by default
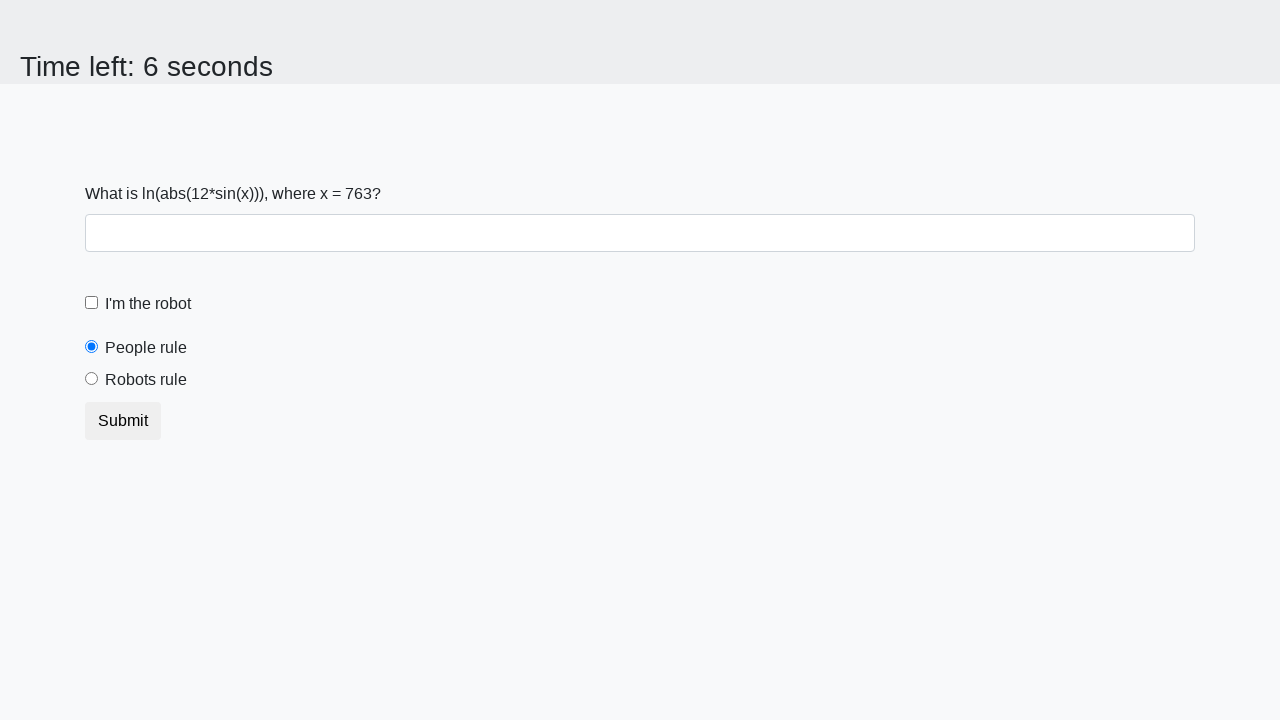

Retrieved 'robots' radio button checked attribute
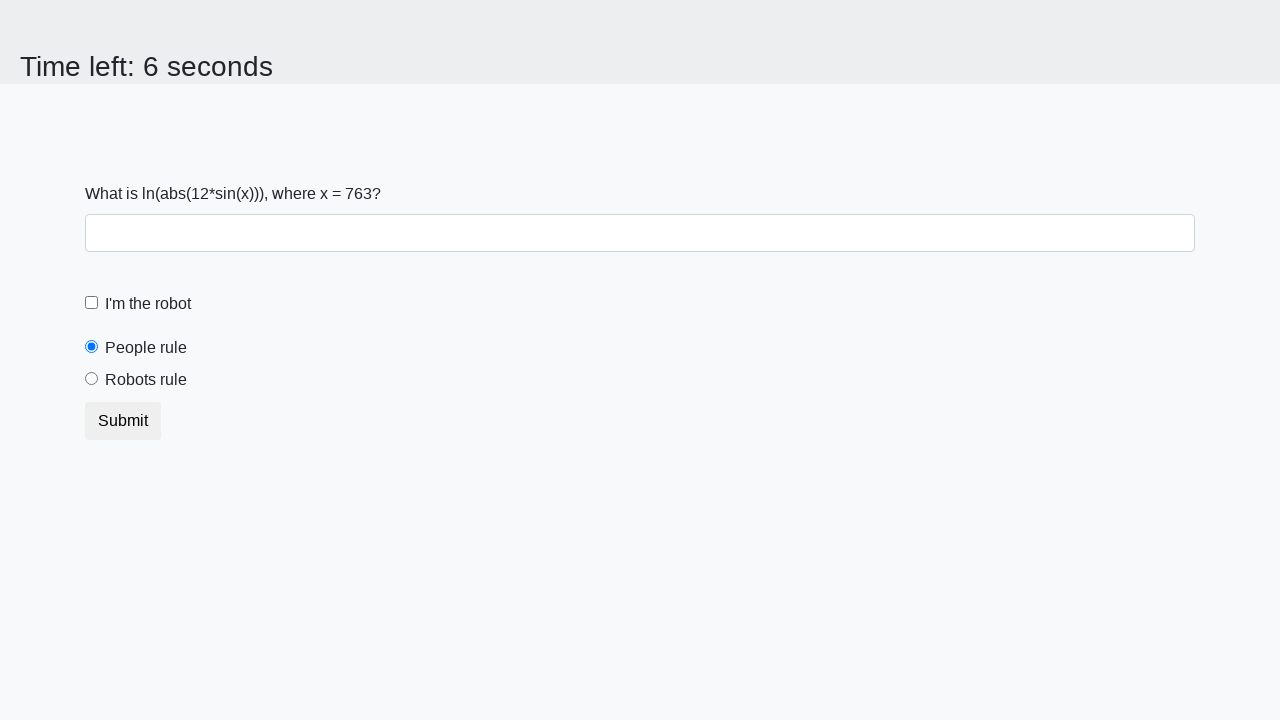

Verified 'robots' radio button is not selected by default
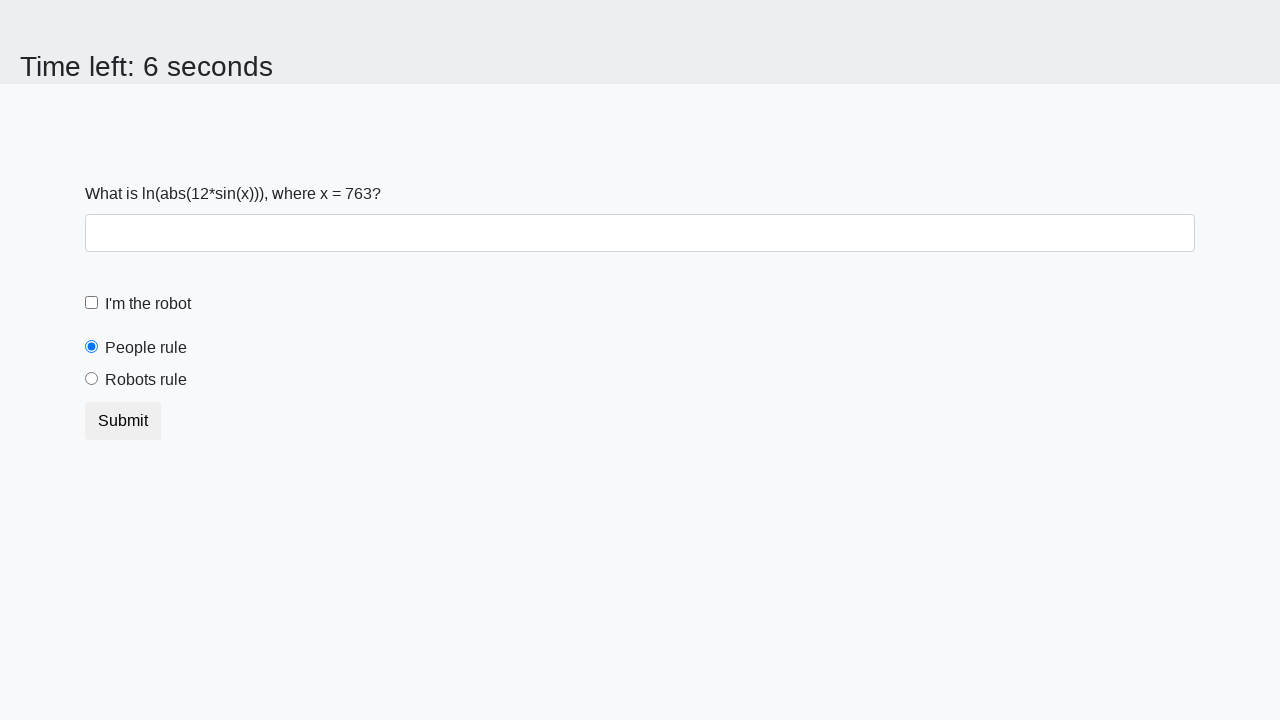

Retrieved submit button disabled attribute
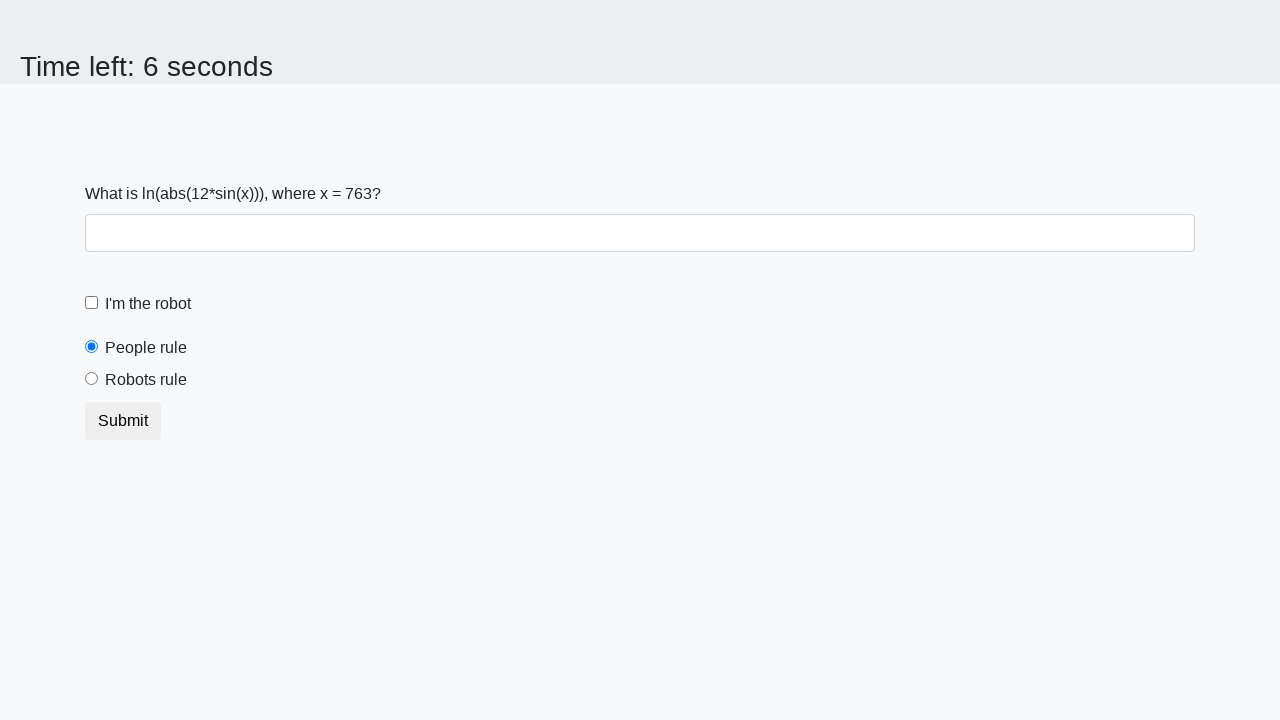

Verified submit button is not disabled initially
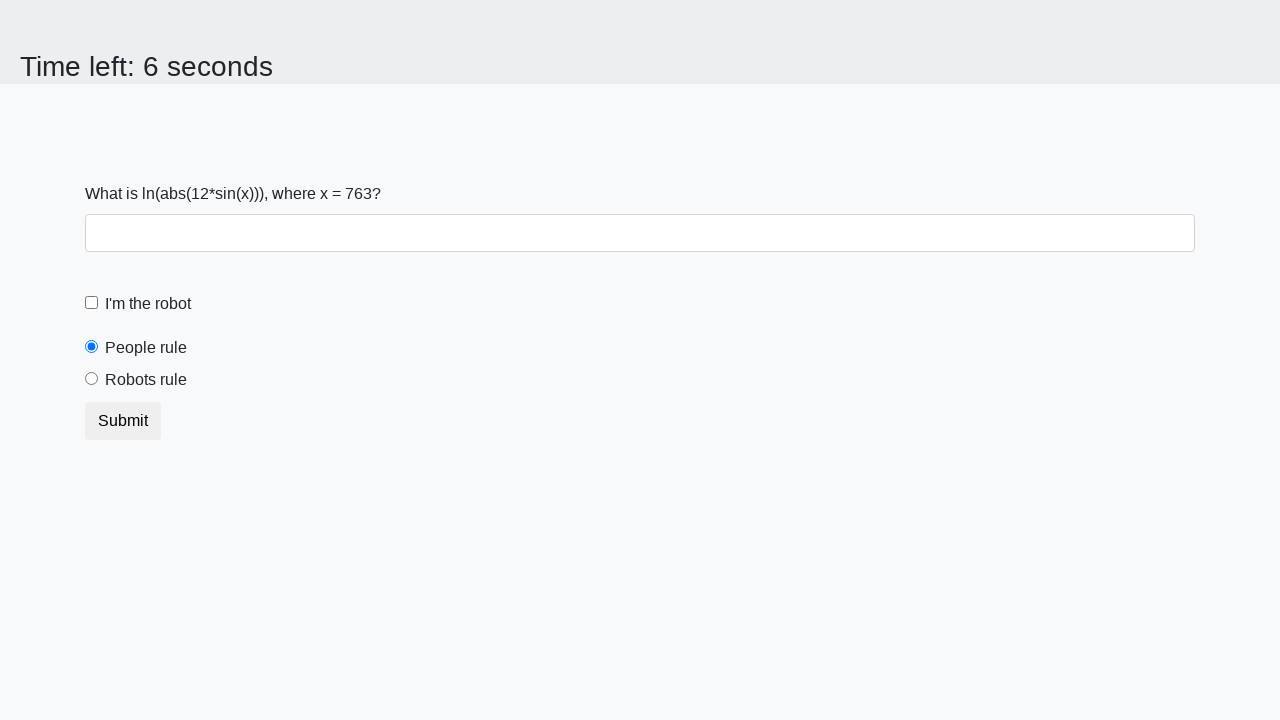

Waited for 10 second timeout period
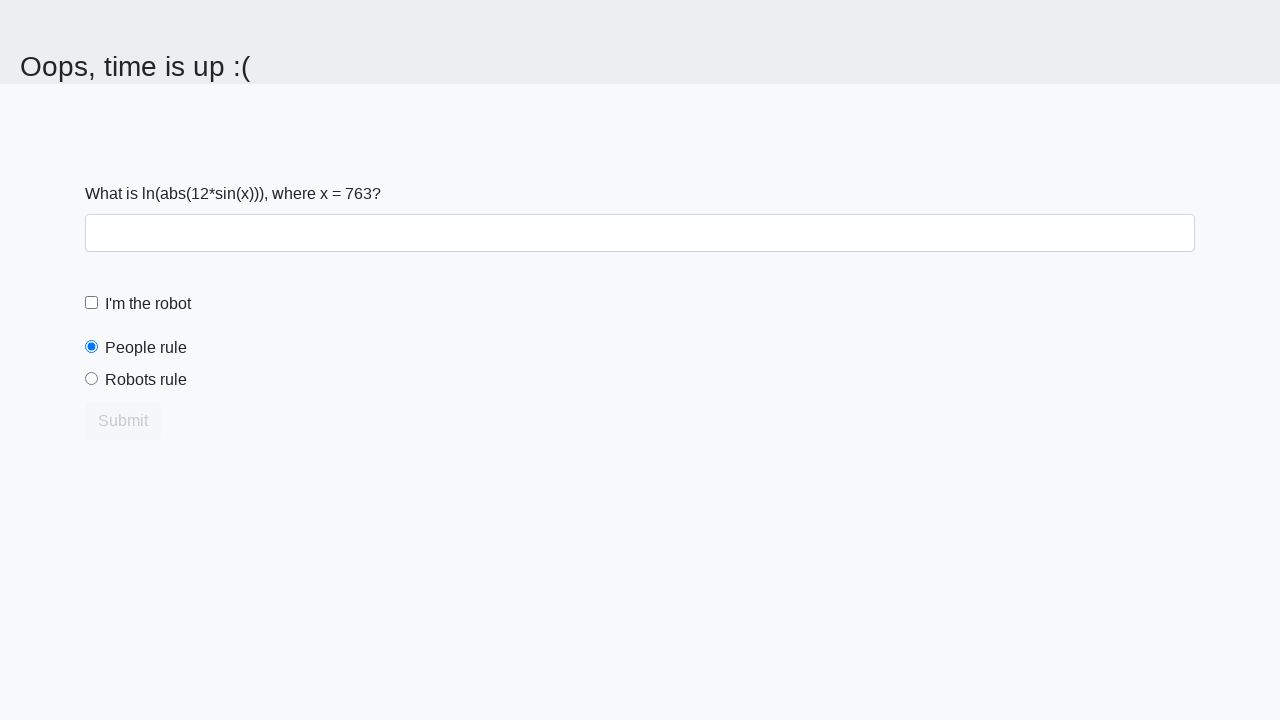

Retrieved submit button disabled attribute after timeout
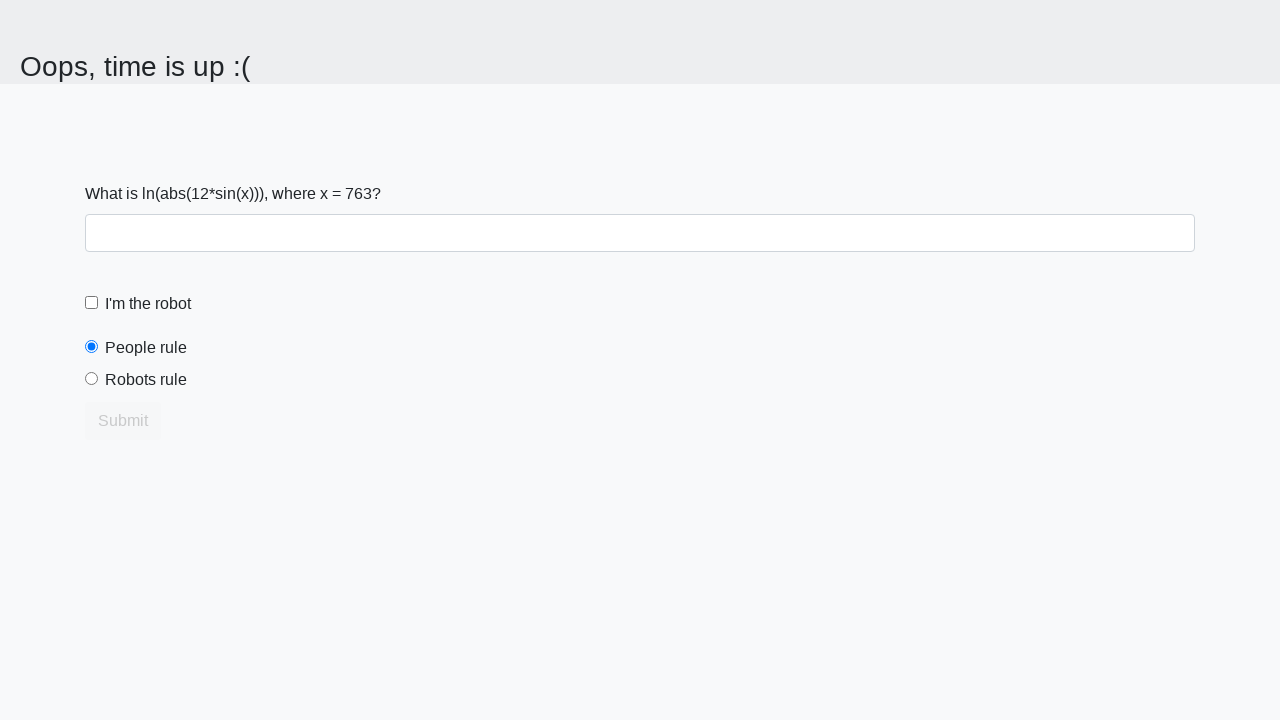

Verified submit button is disabled after timeout period
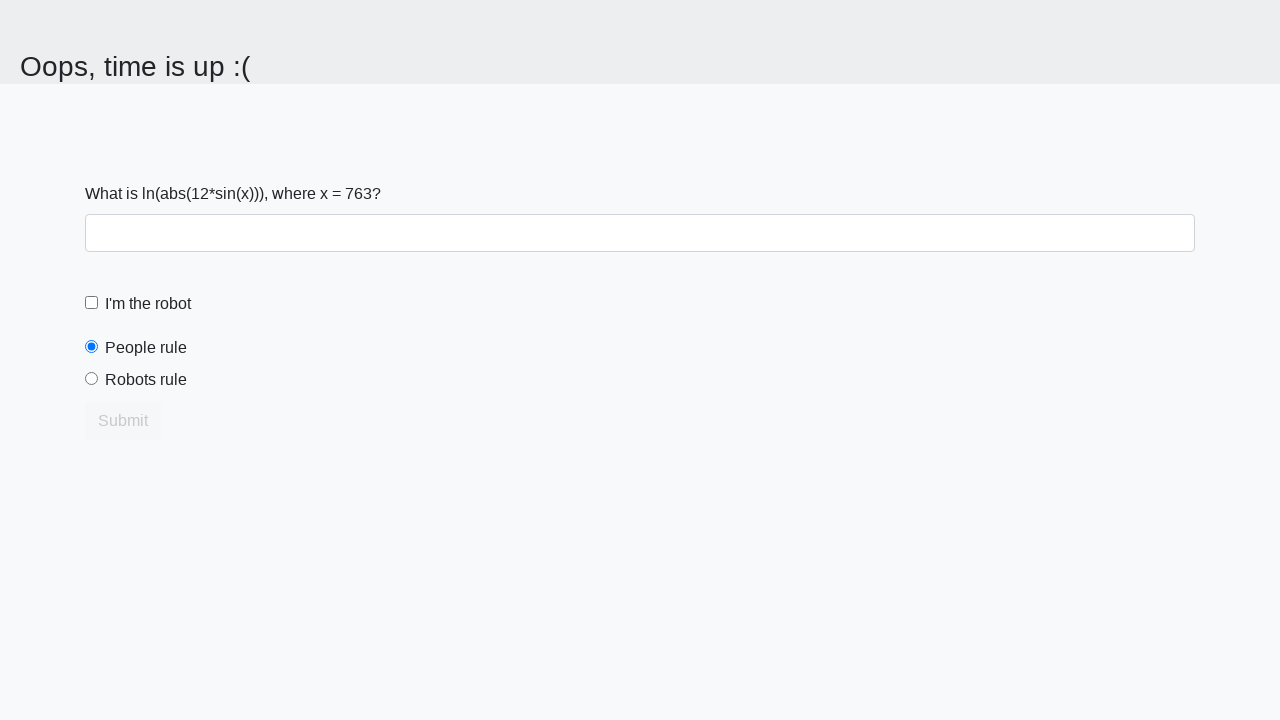

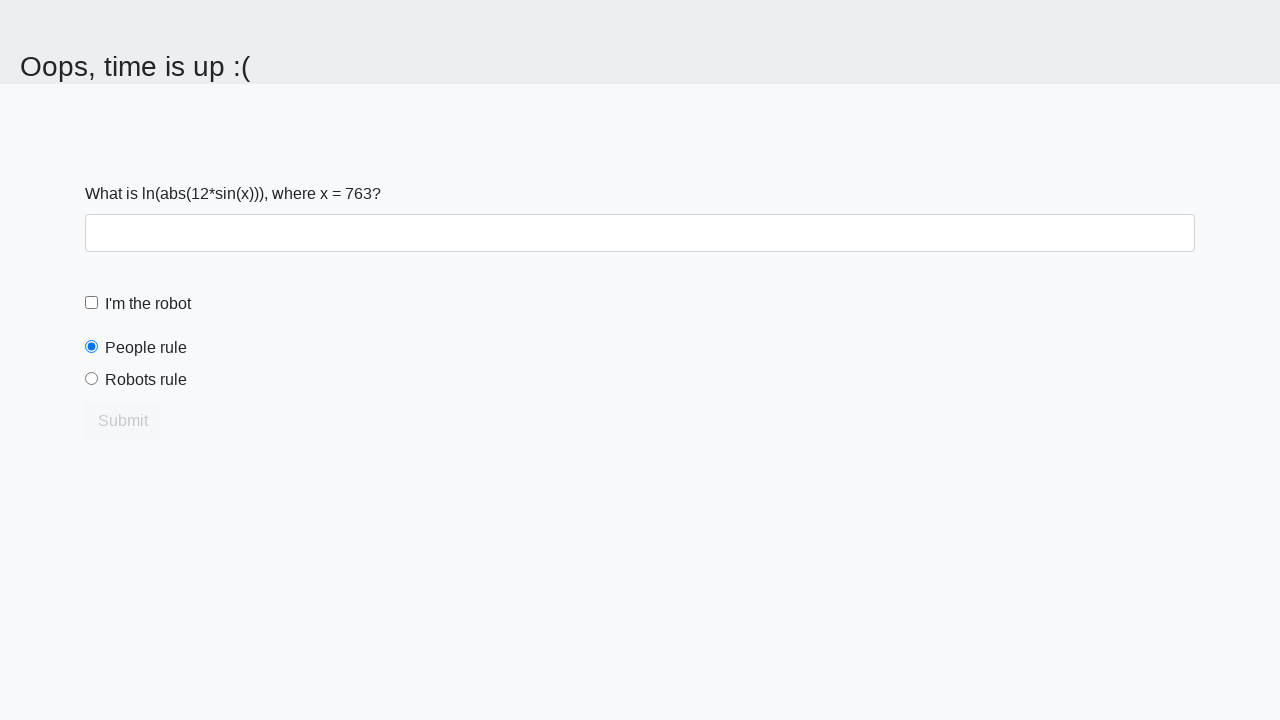